Tests clicking a checkbox (checkbox1) and verifying it becomes selected

Starting URL: http://seleniumplayground.vectordesign.gr/

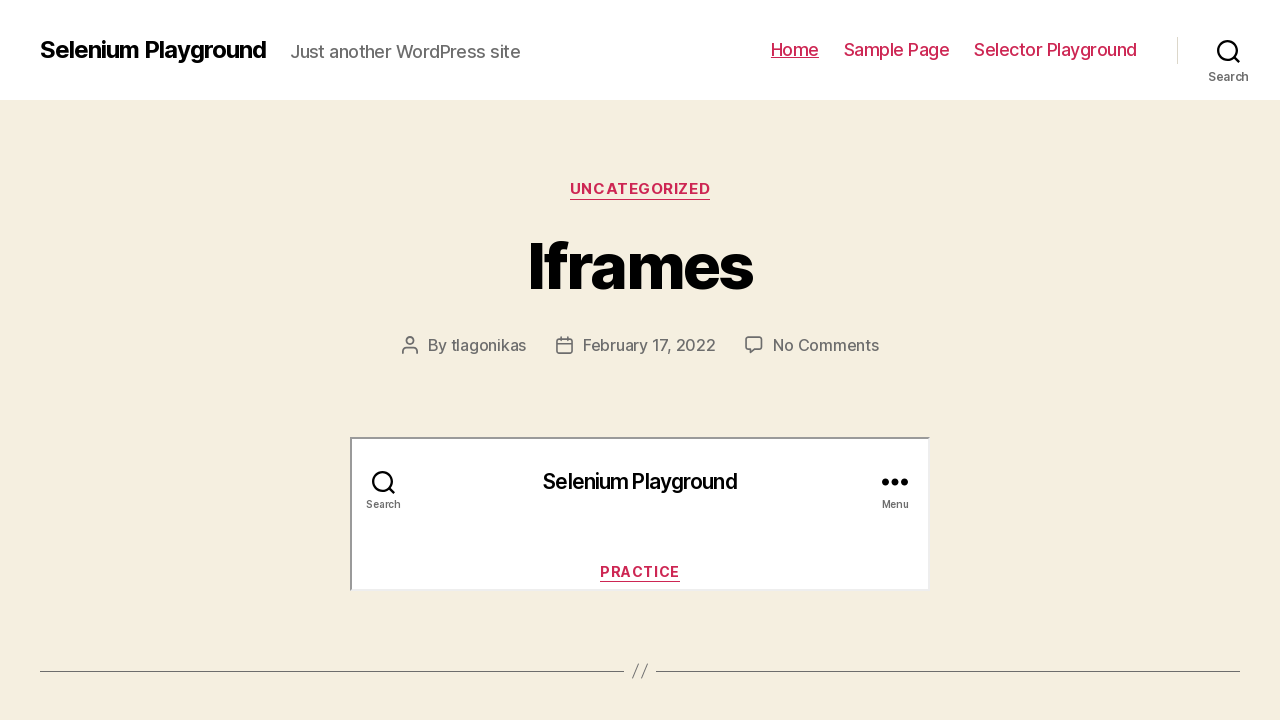

Navigated to Selenium Playground website
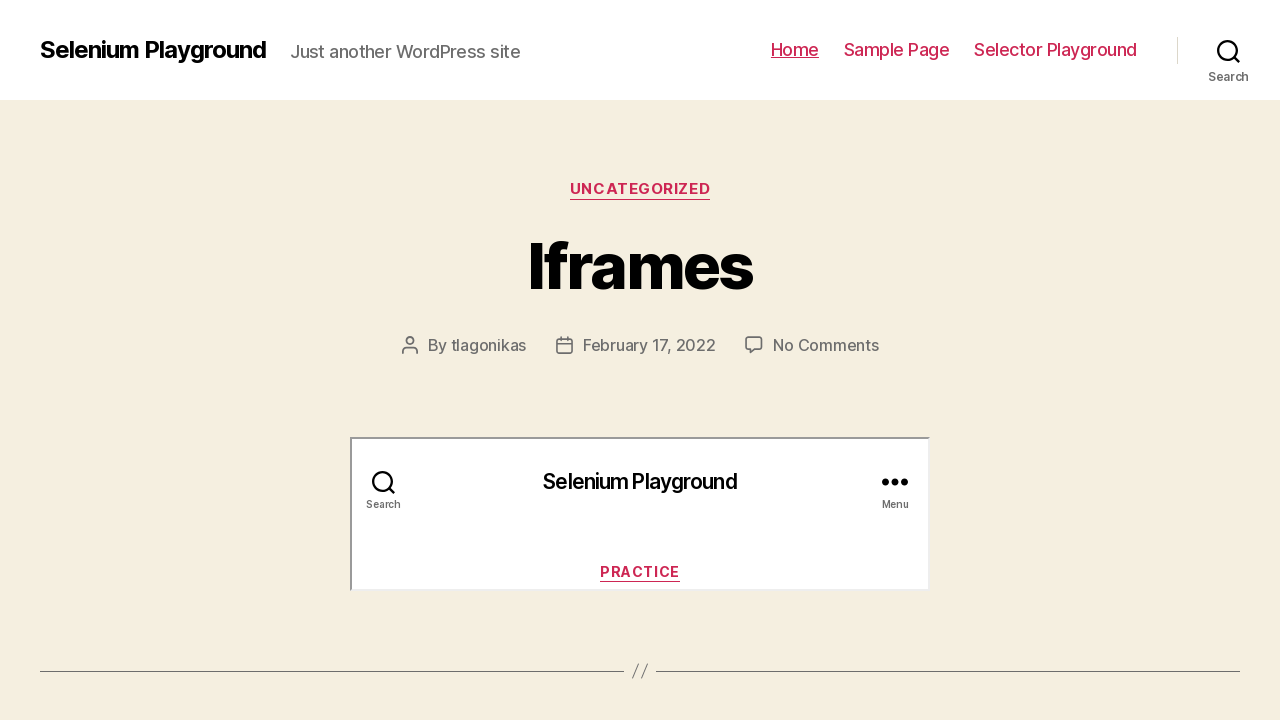

Clicked checkbox1 to select it at (358, 361) on #checkbox1
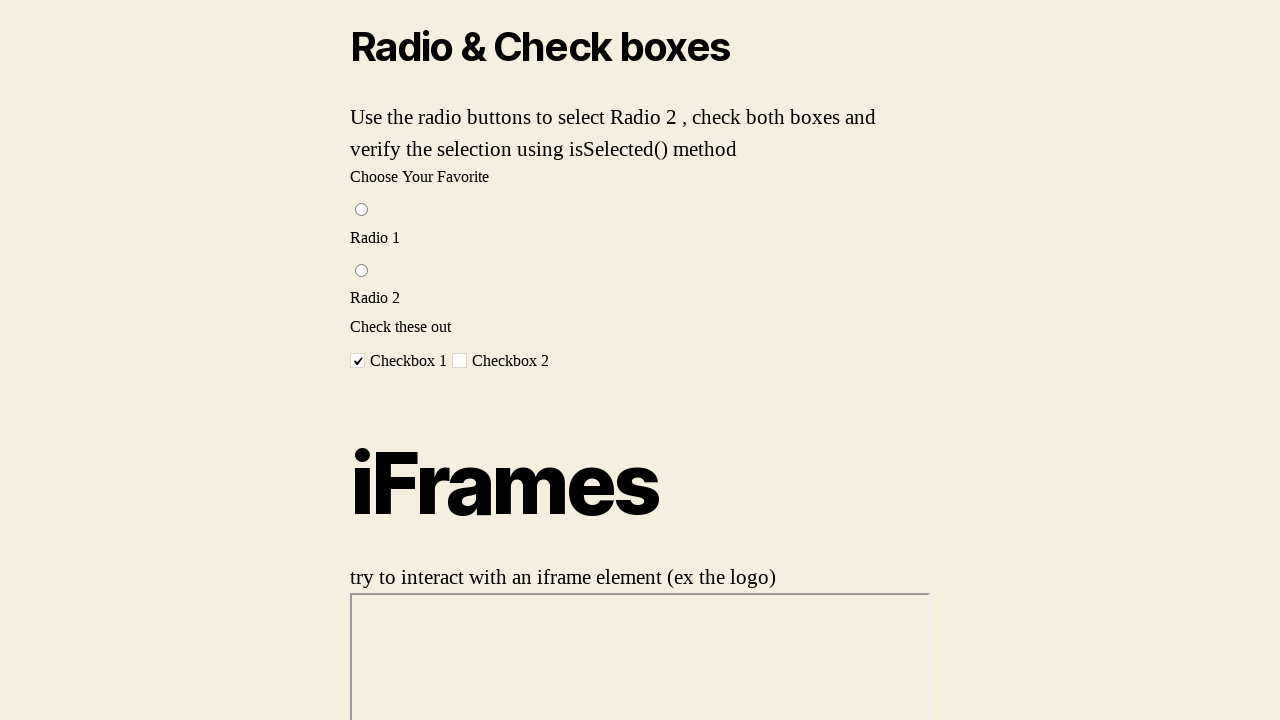

Verified that checkbox1 is selected
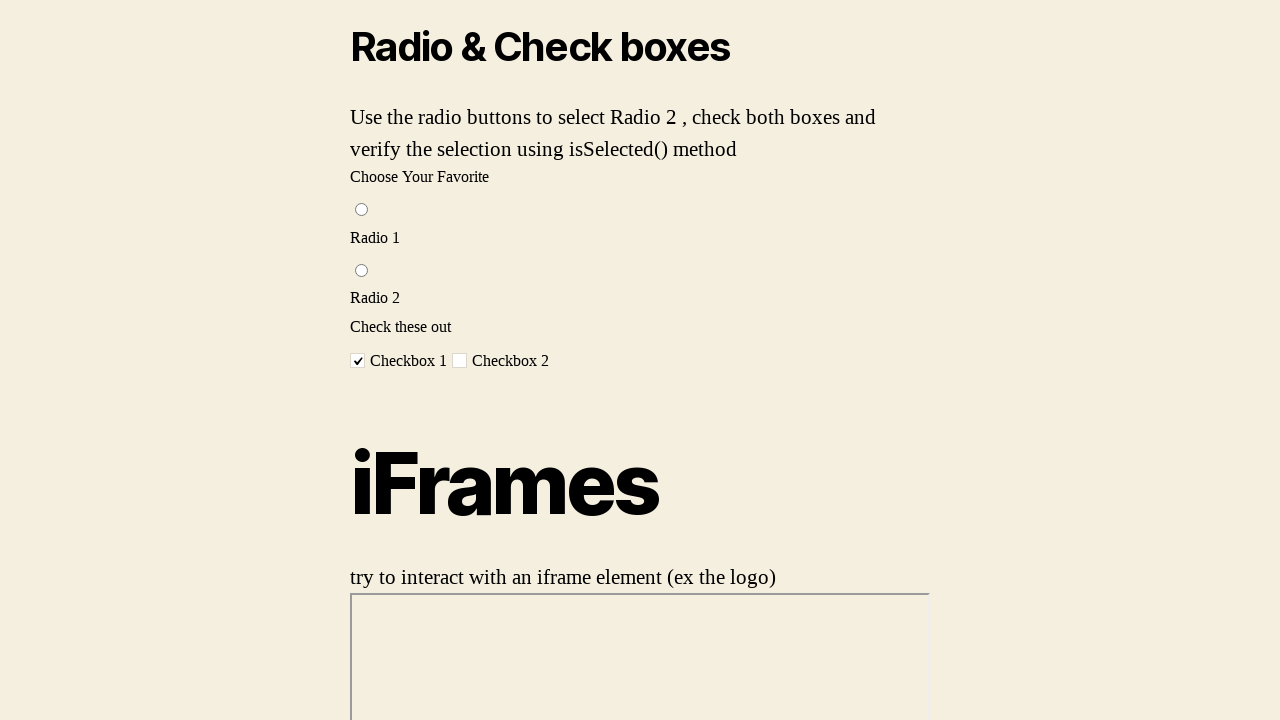

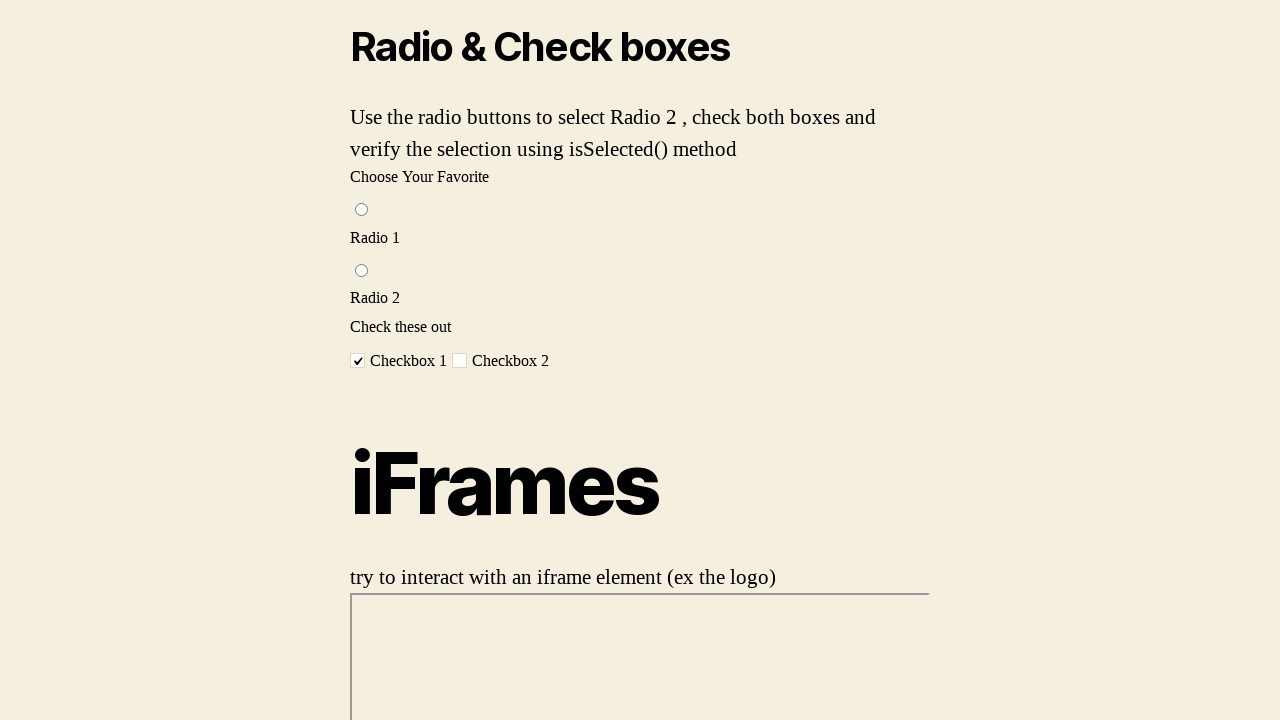